Tests notification message functionality by clicking a link that triggers a notification and verifying the notification message is displayed

Starting URL: https://practice.cydeo.com/notification_message_rendered

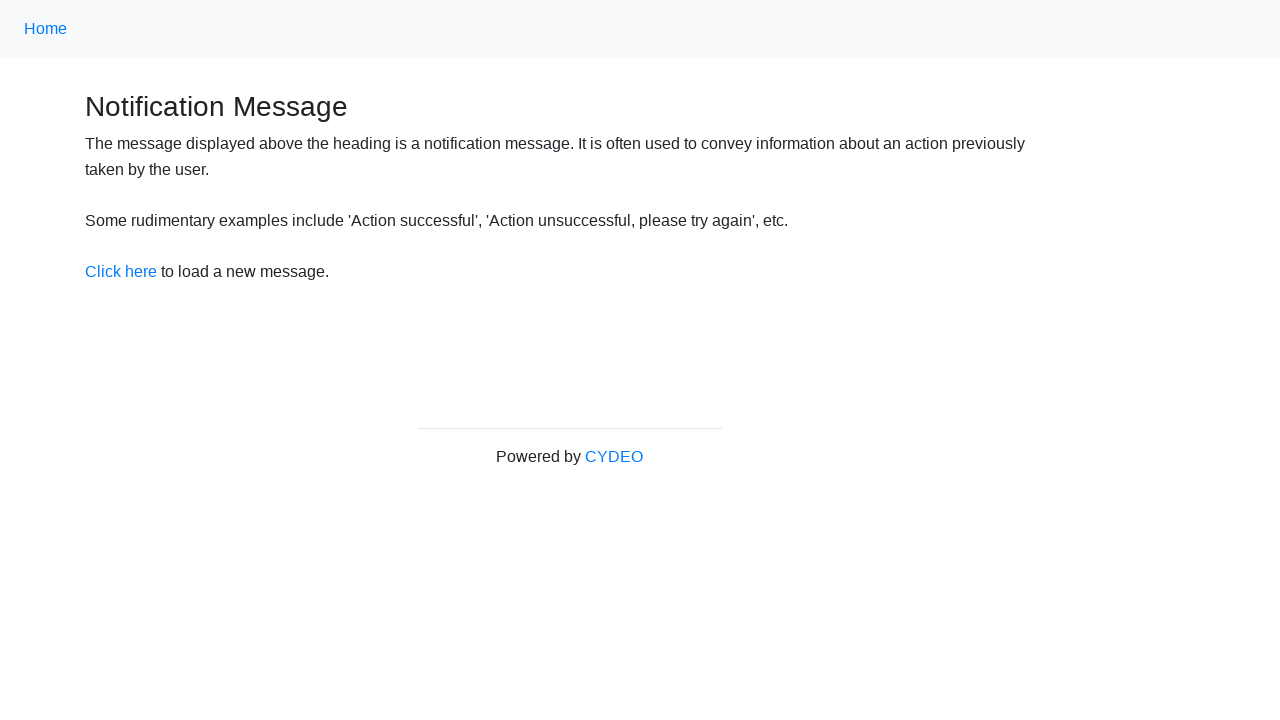

Clicked link to trigger notification message at (121, 272) on a[href='/notification_message']
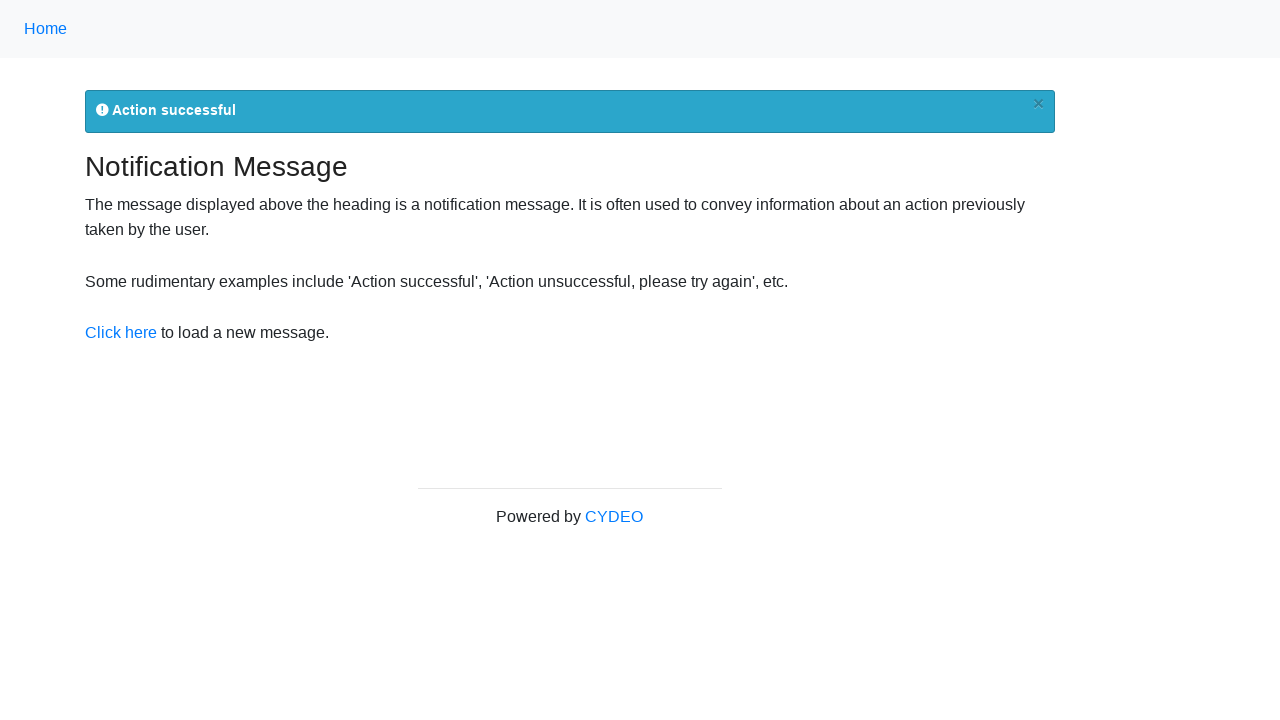

Notification flash message appeared
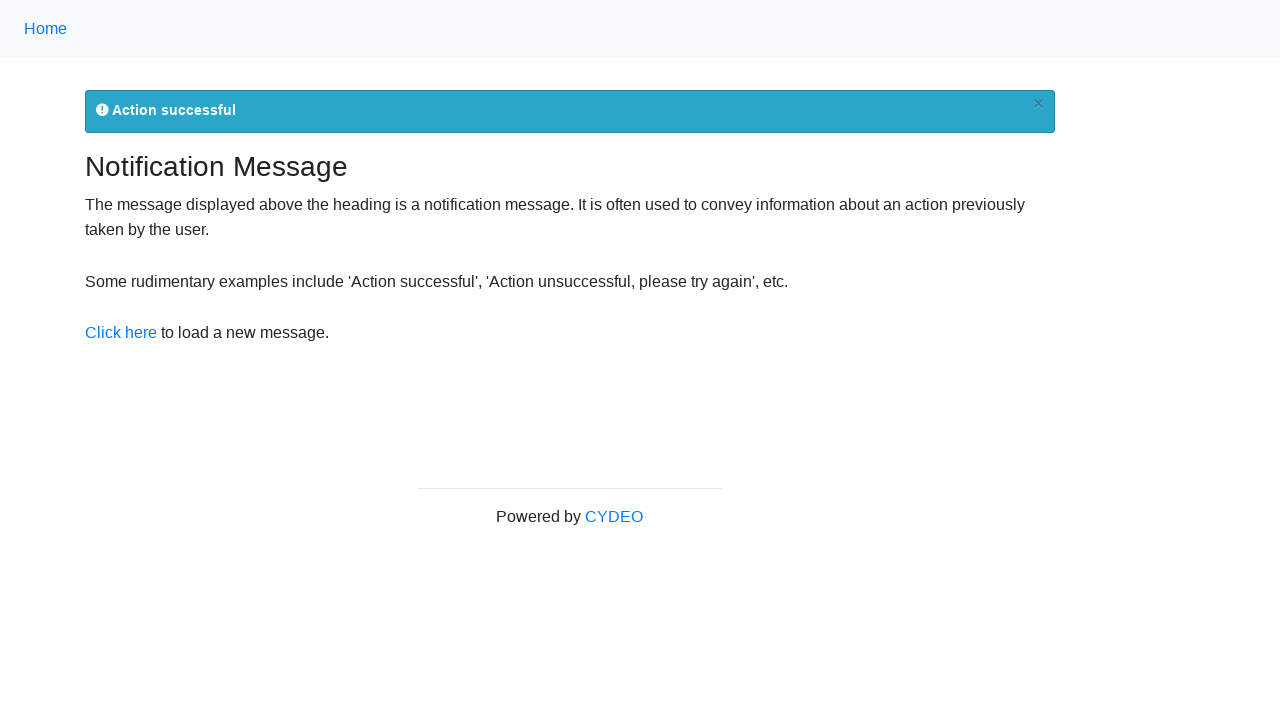

Verified notification message is visible
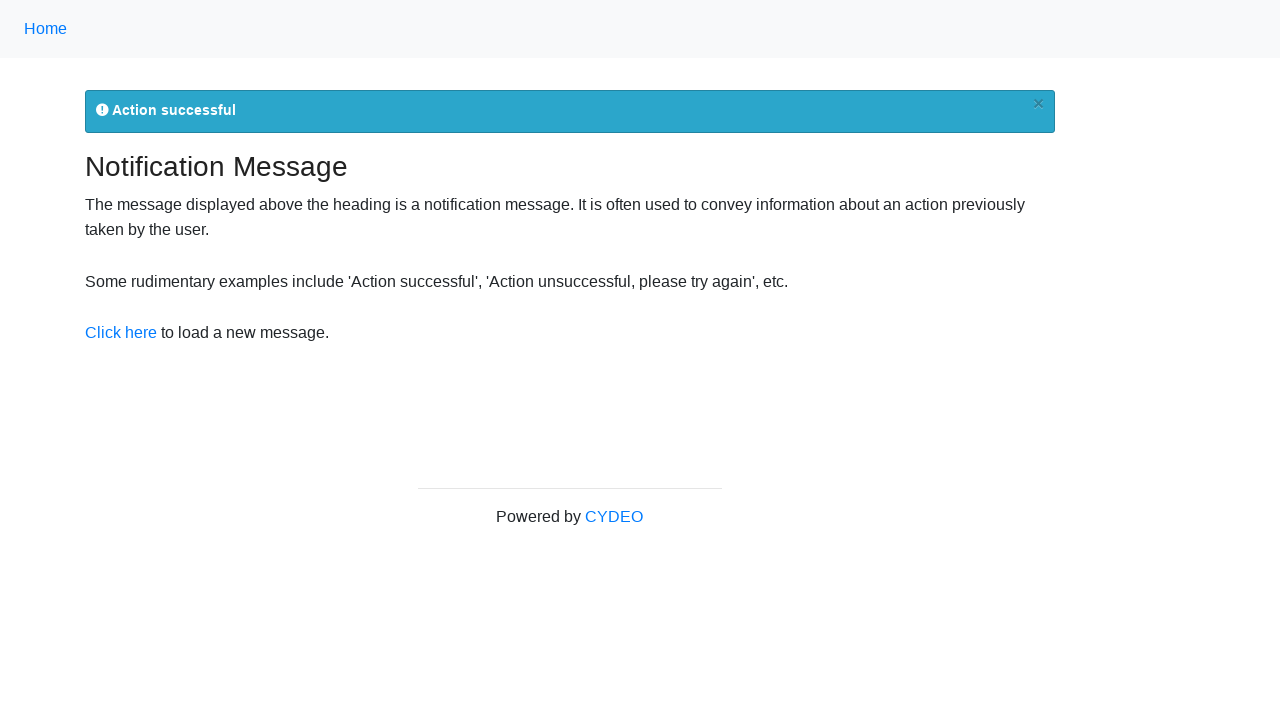

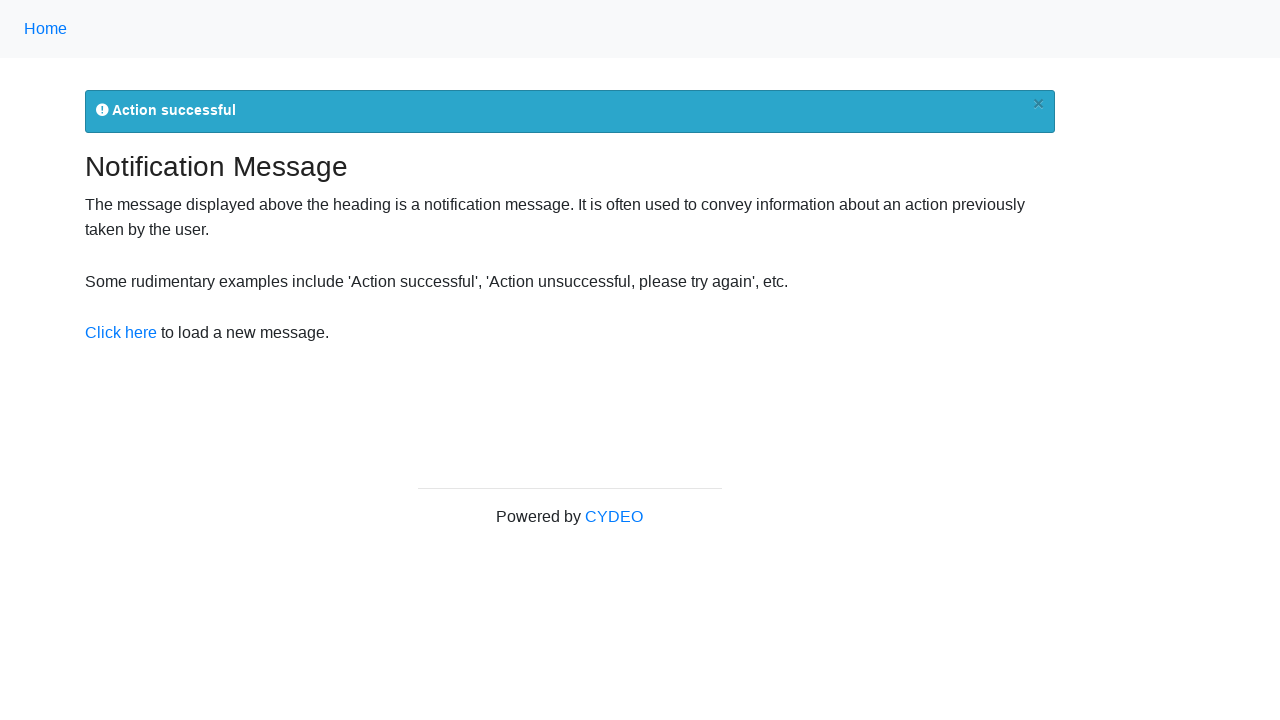